Tests that todo data persists after page reload

Starting URL: https://demo.playwright.dev/todomvc

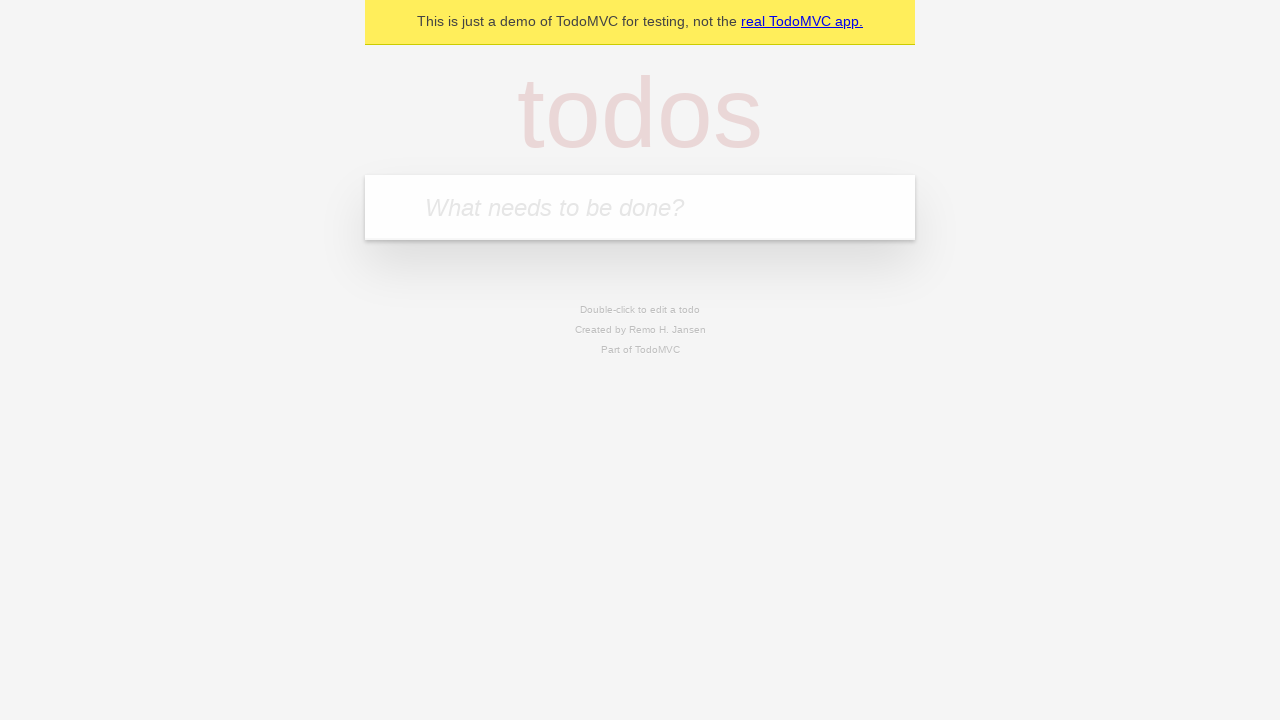

Located the 'What needs to be done?' input field
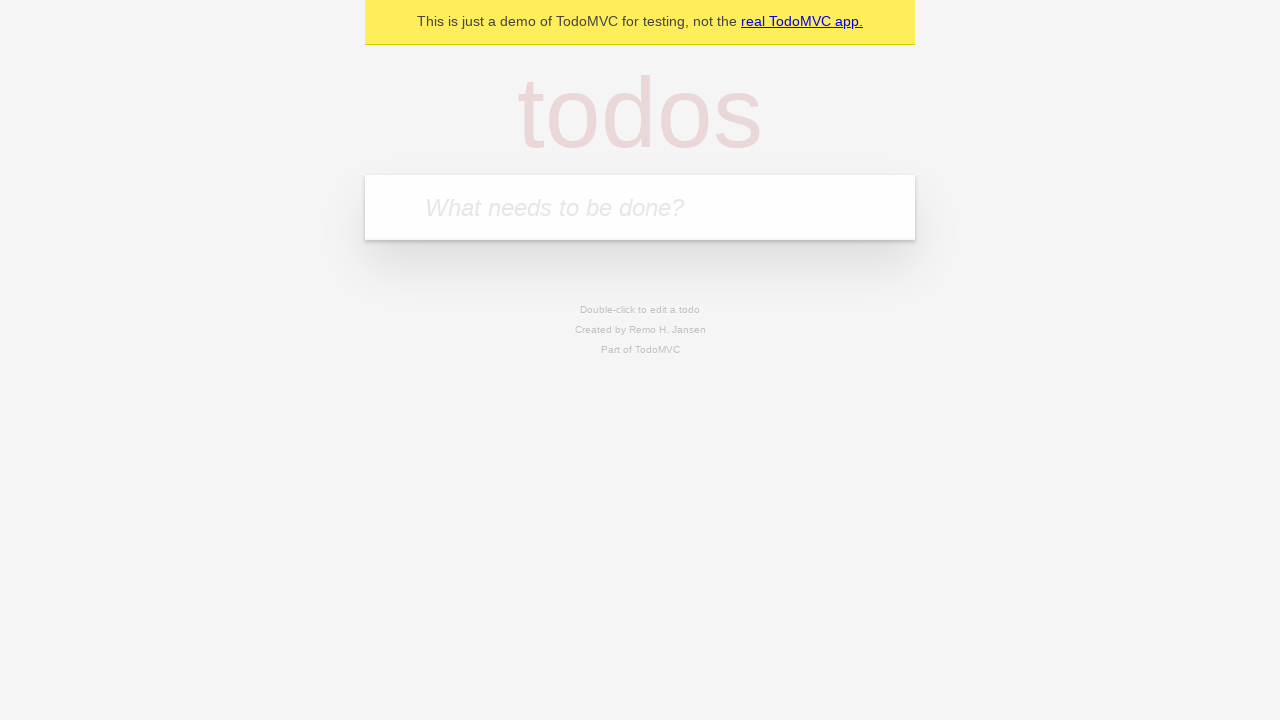

Filled first todo with 'buy some cheese' on internal:attr=[placeholder="What needs to be done?"i]
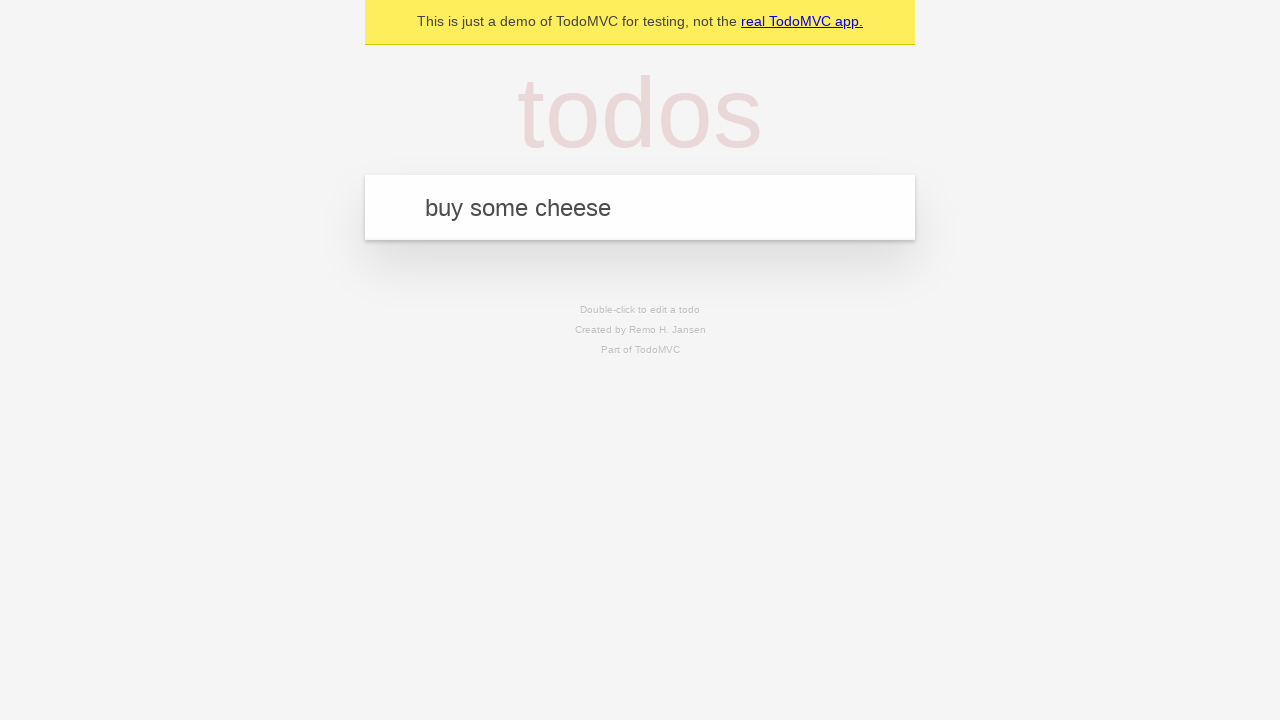

Pressed Enter to create first todo on internal:attr=[placeholder="What needs to be done?"i]
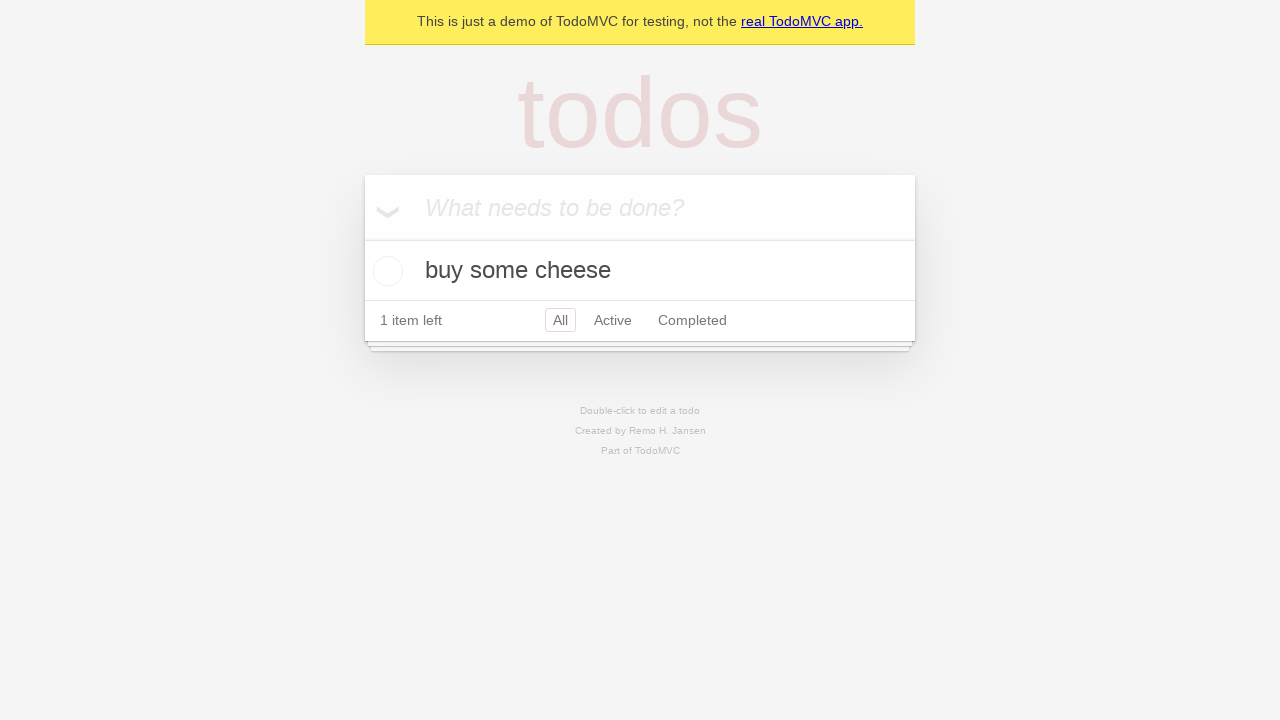

Filled second todo with 'feed the cat' on internal:attr=[placeholder="What needs to be done?"i]
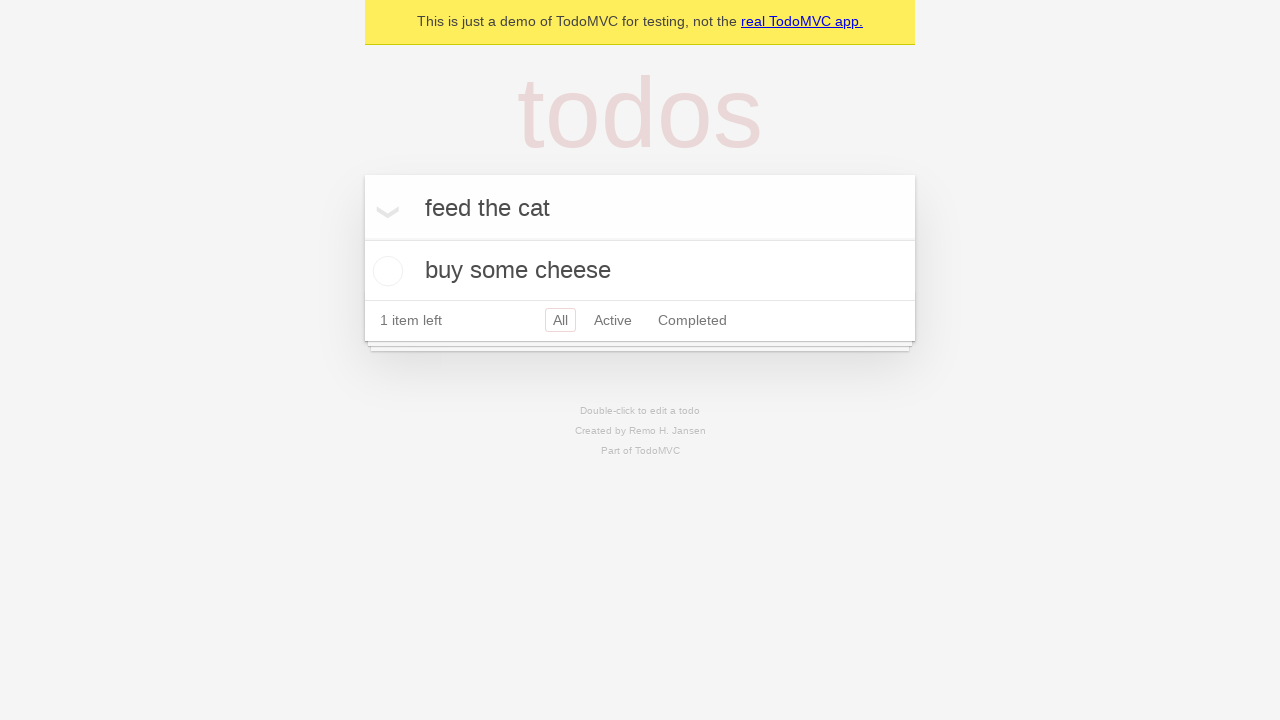

Pressed Enter to create second todo on internal:attr=[placeholder="What needs to be done?"i]
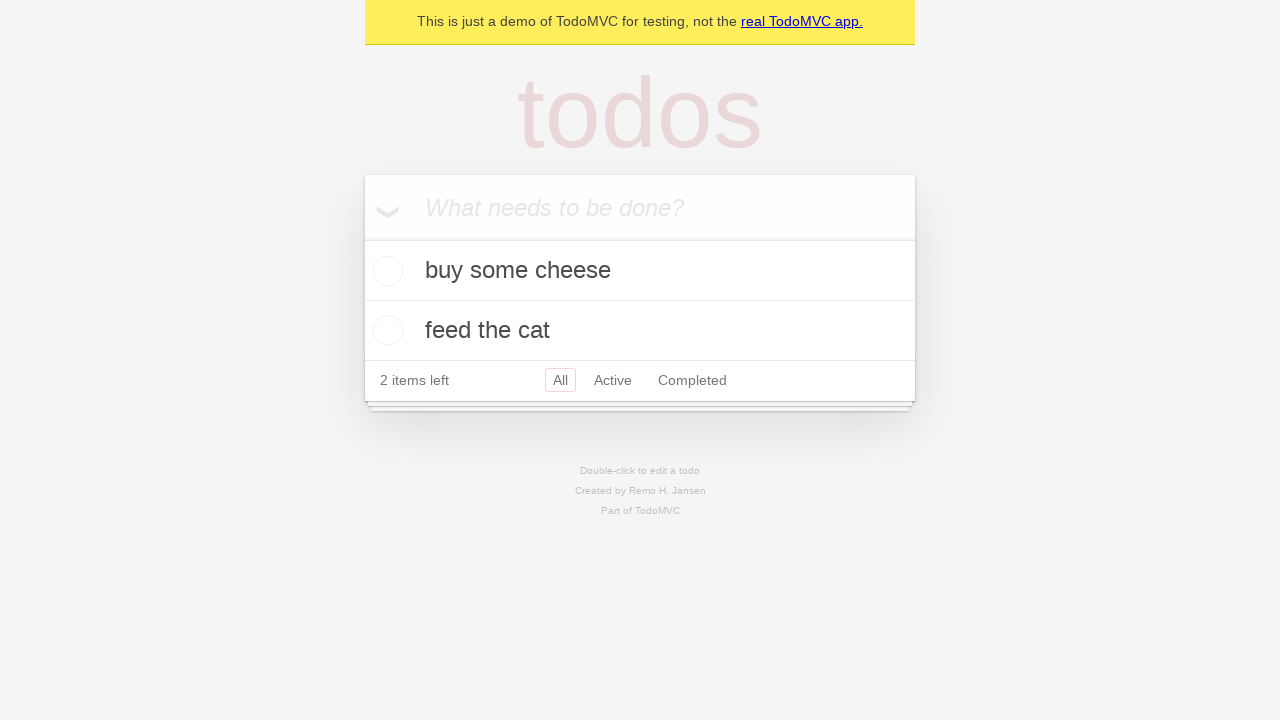

Waited for both todos to appear in the DOM
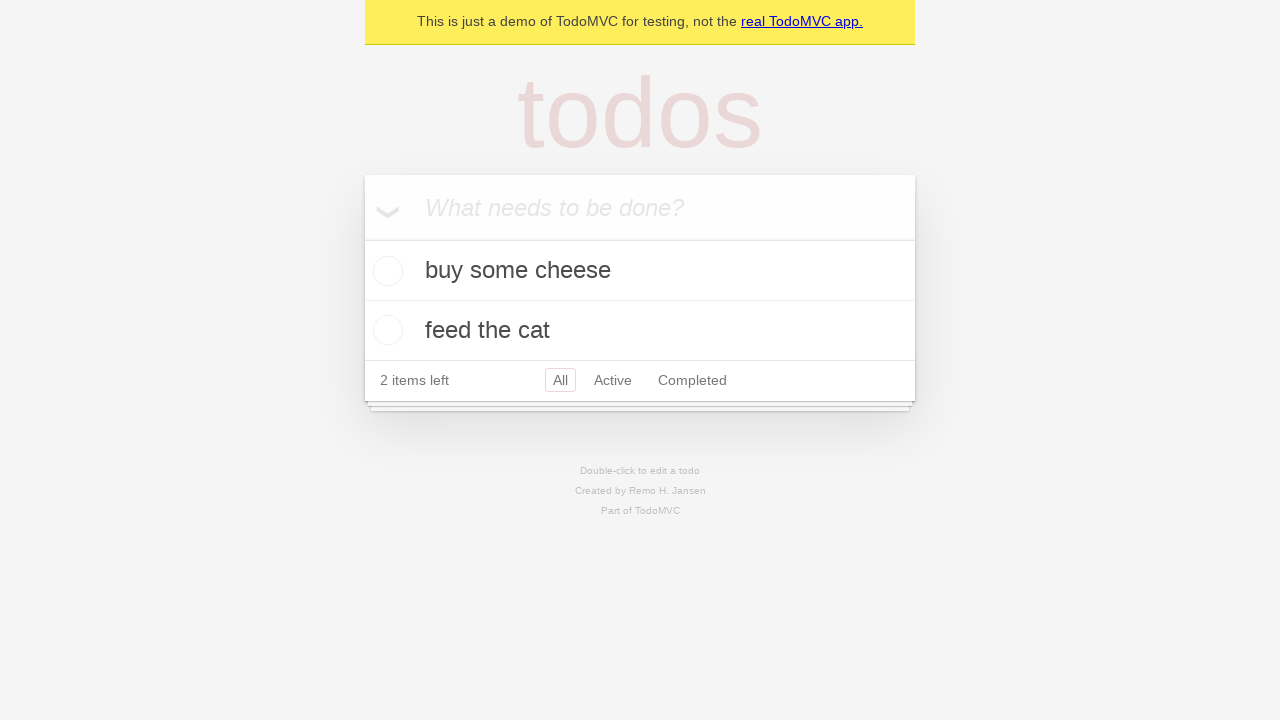

Located all todo items
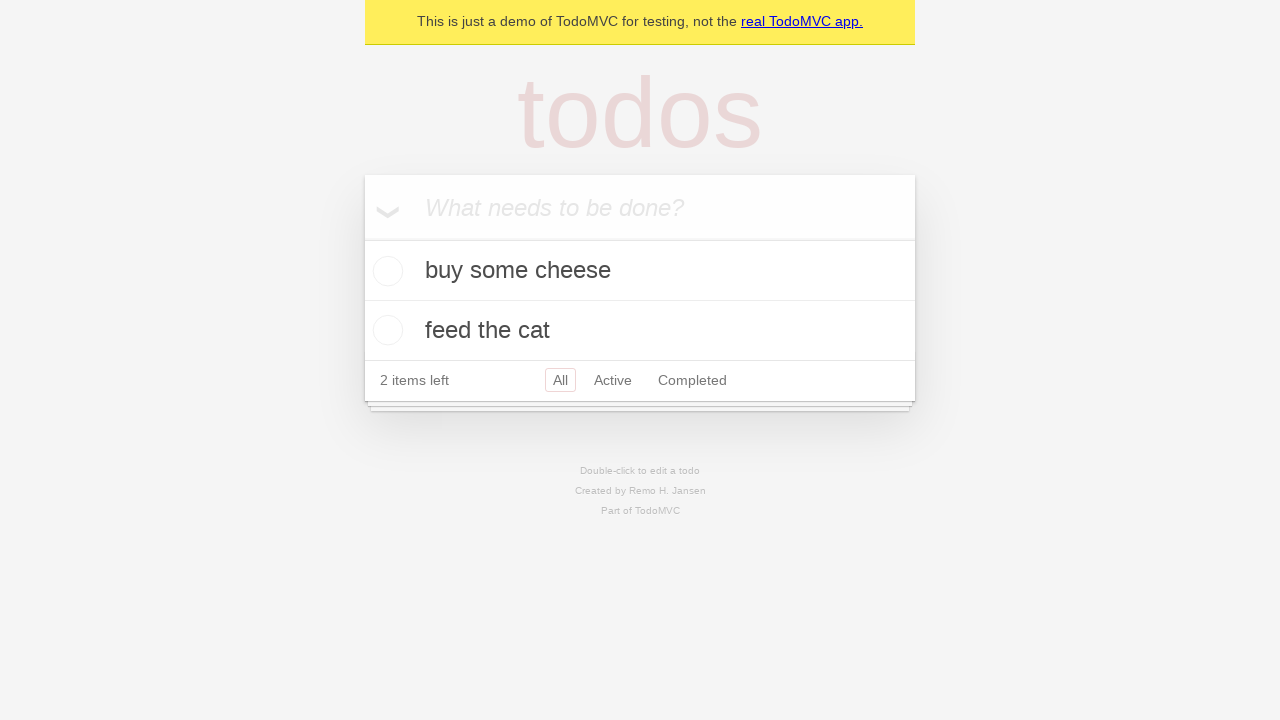

Located checkbox for first todo
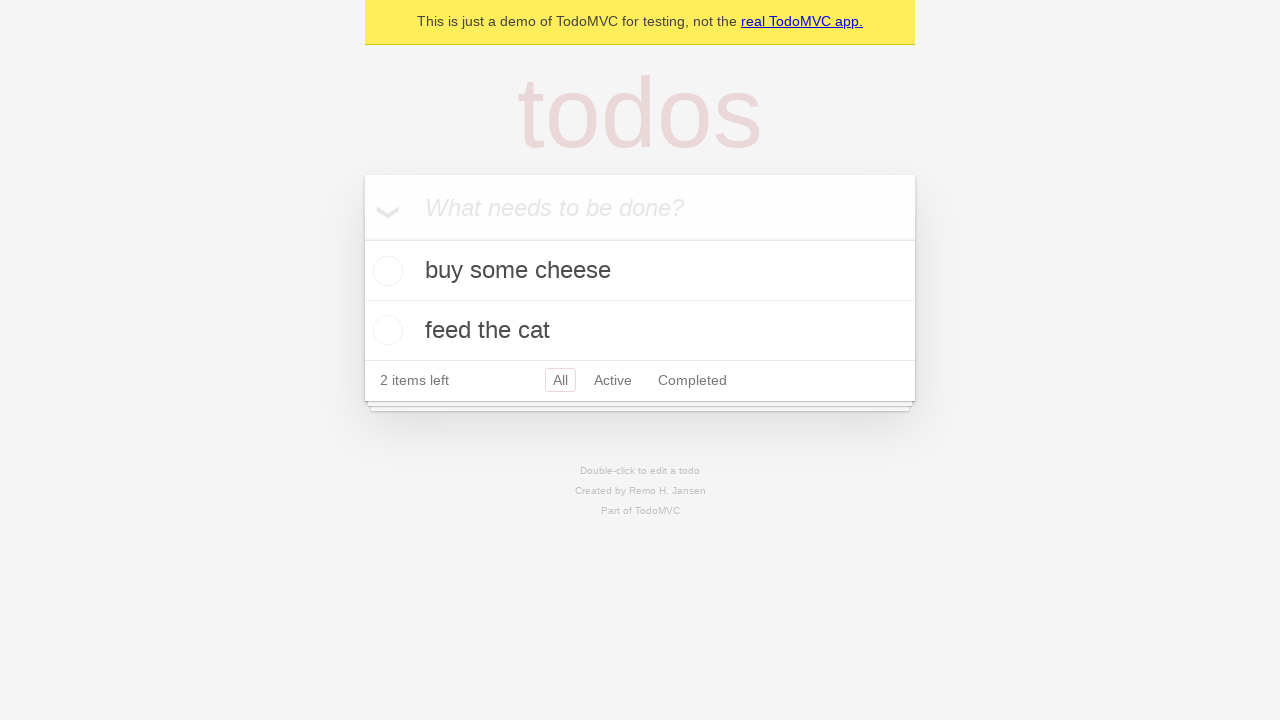

Checked the first todo item at (385, 271) on internal:testid=[data-testid="todo-item"s] >> nth=0 >> internal:role=checkbox
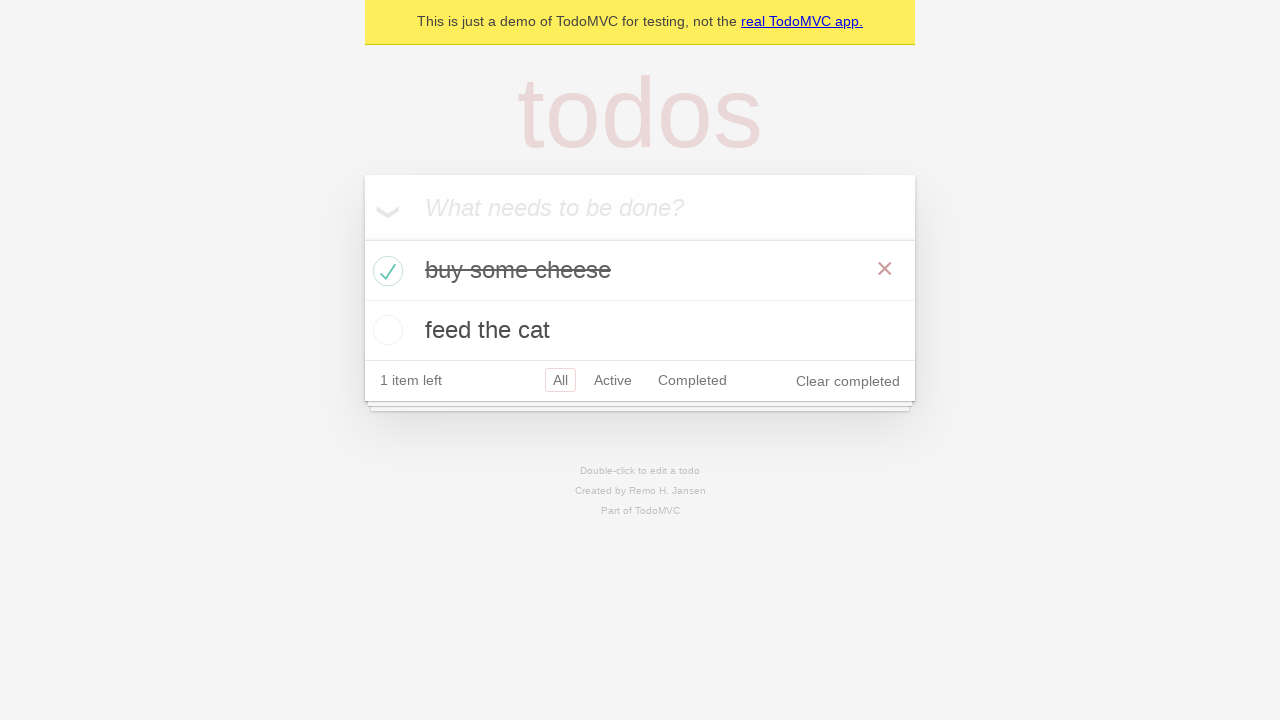

Reloaded the page
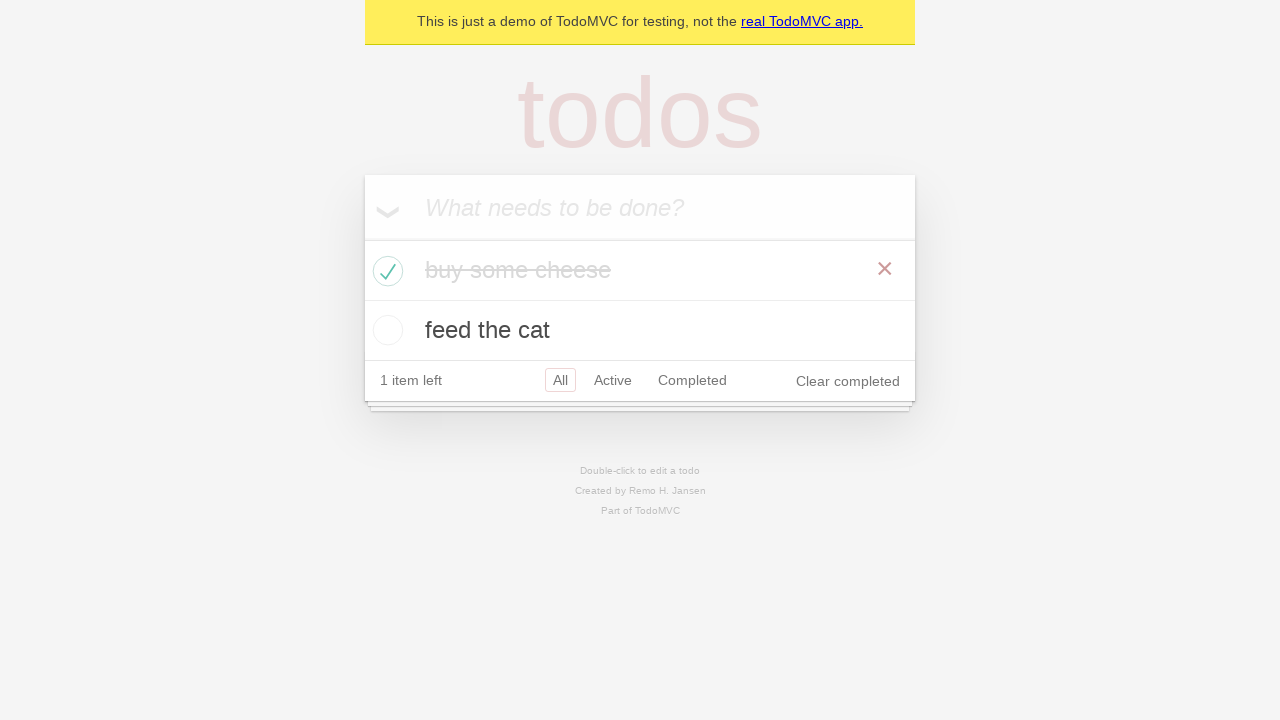

Verified todos persisted after page reload
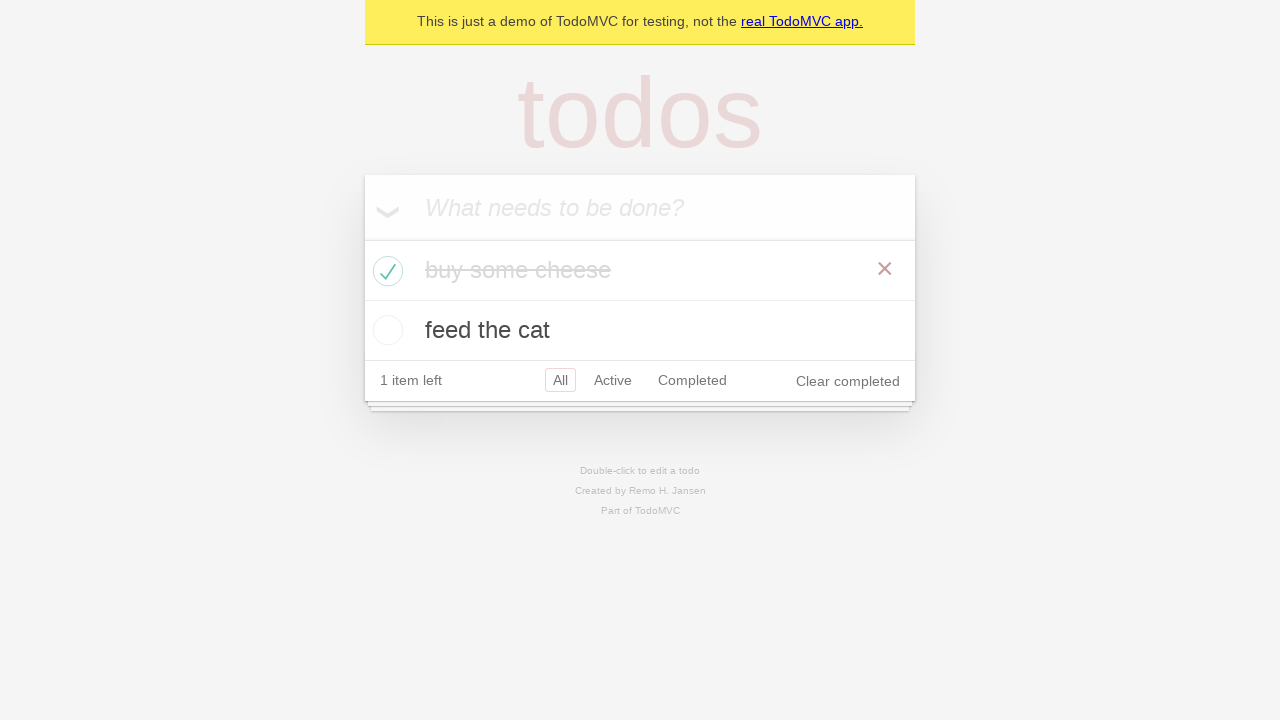

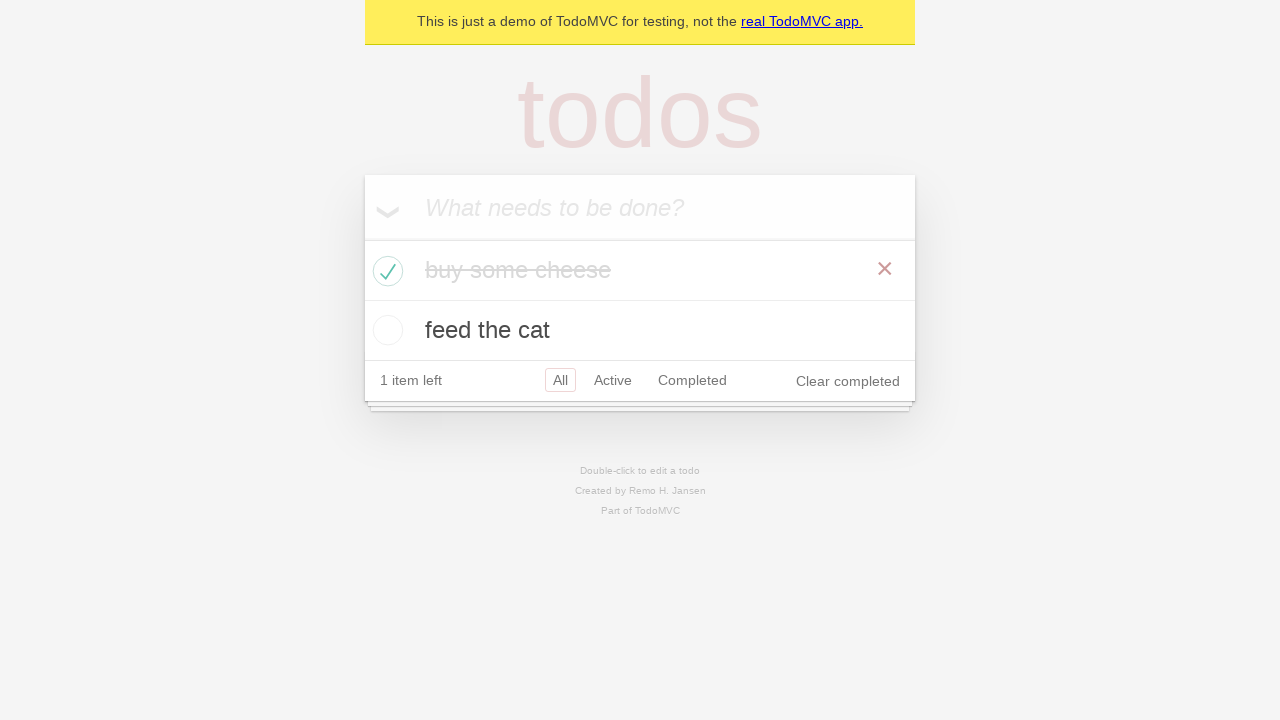